Clicks all checkboxes in sequence and then unselects them

Starting URL: https://testautomationpractice.blogspot.com/

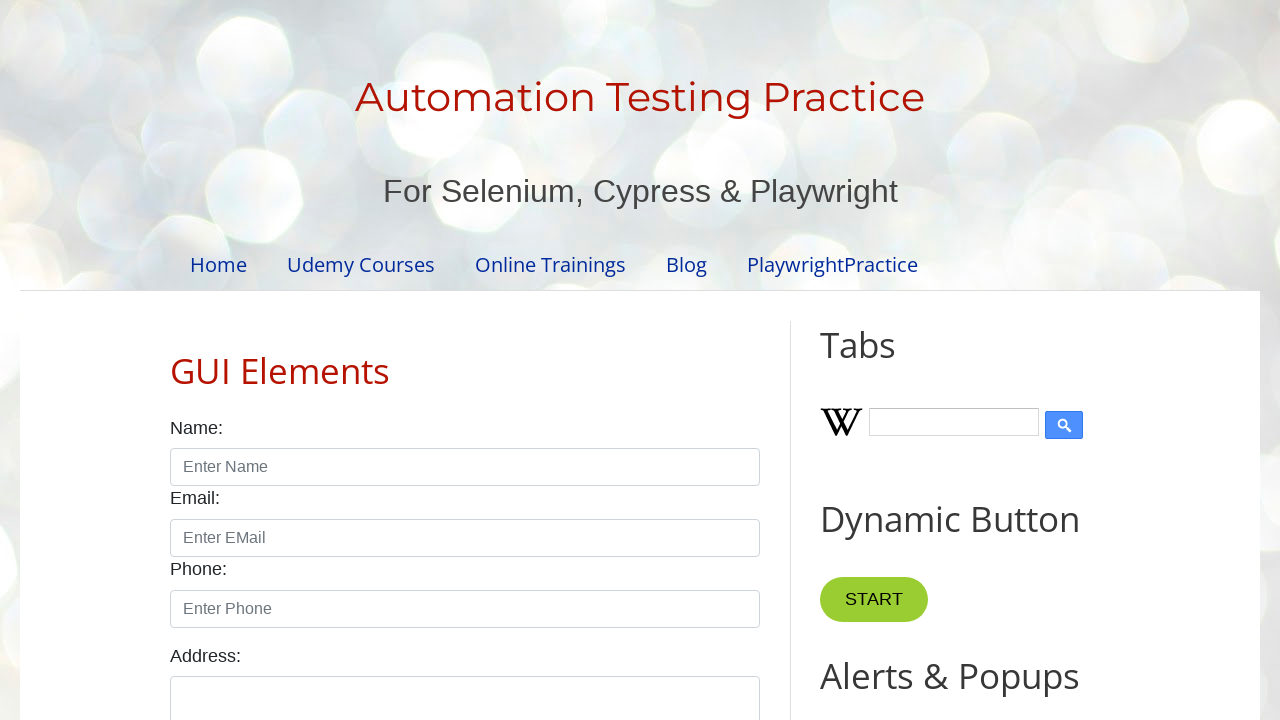

Navigated to test automation practice website
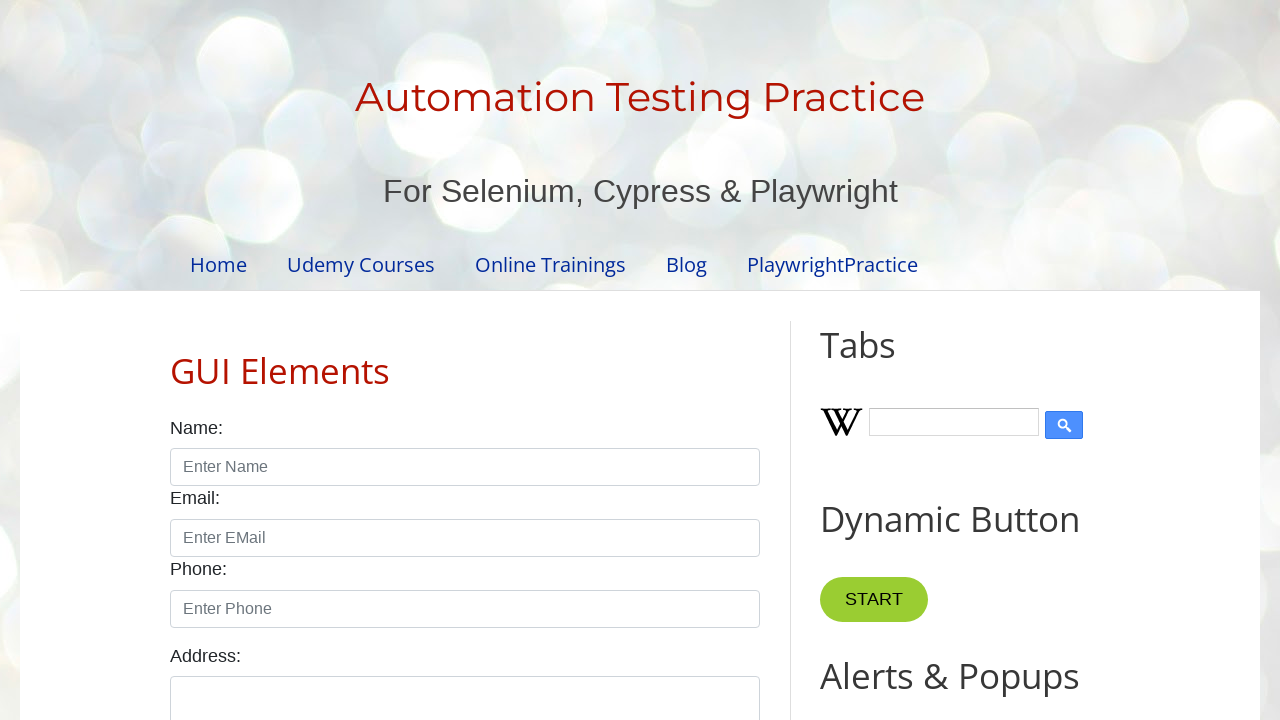

Located all checkboxes on the page
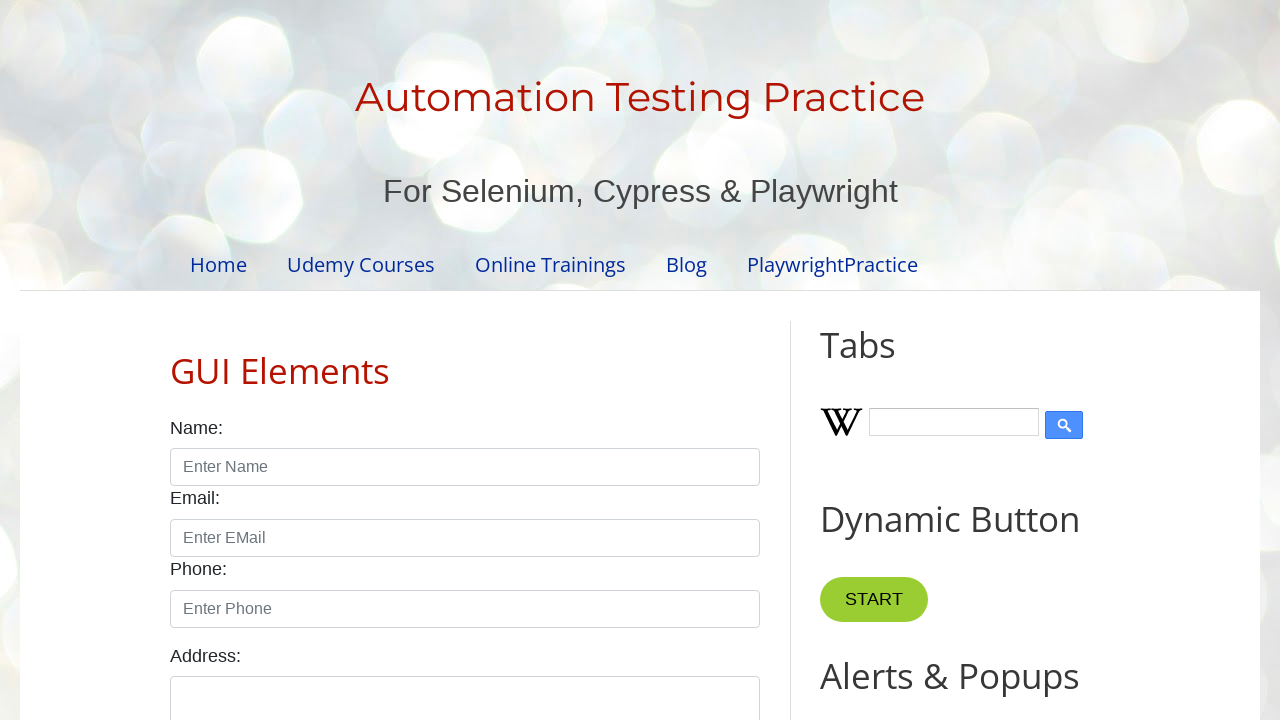

Clicked checkbox to select it at (176, 360) on input.form-check-input[type='checkbox'] >> nth=0
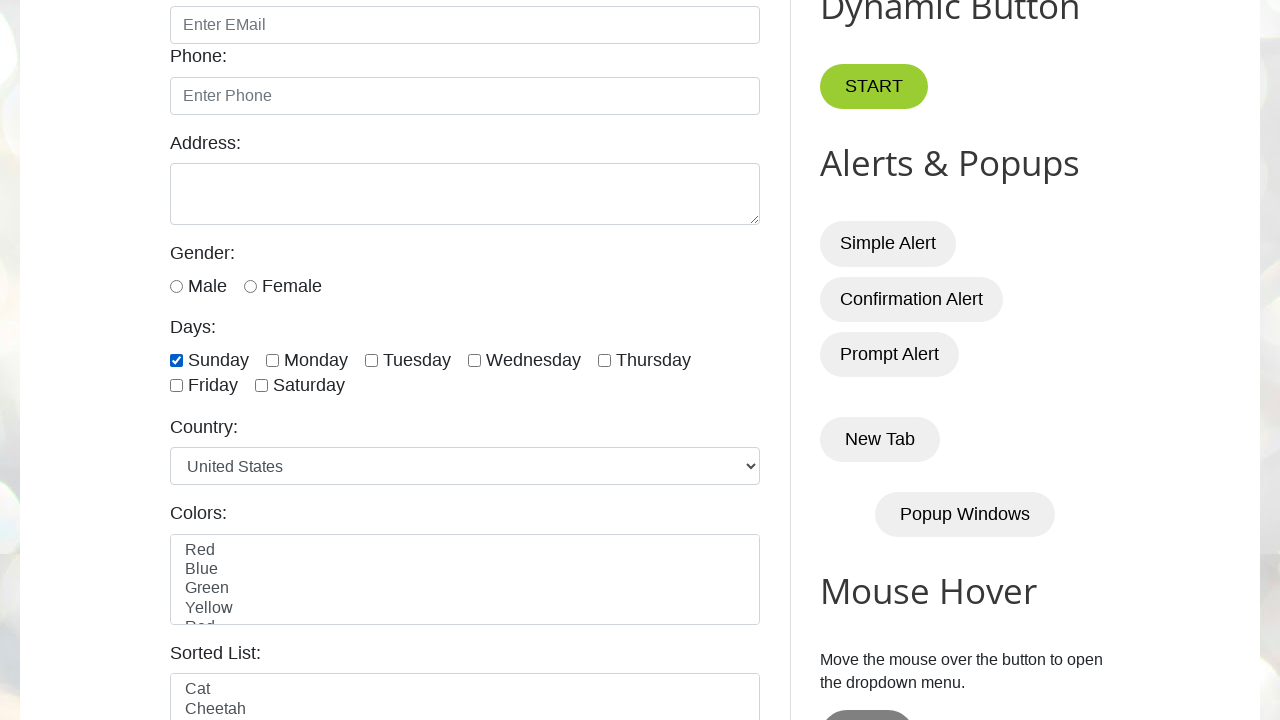

Waited 1 second after selecting checkbox
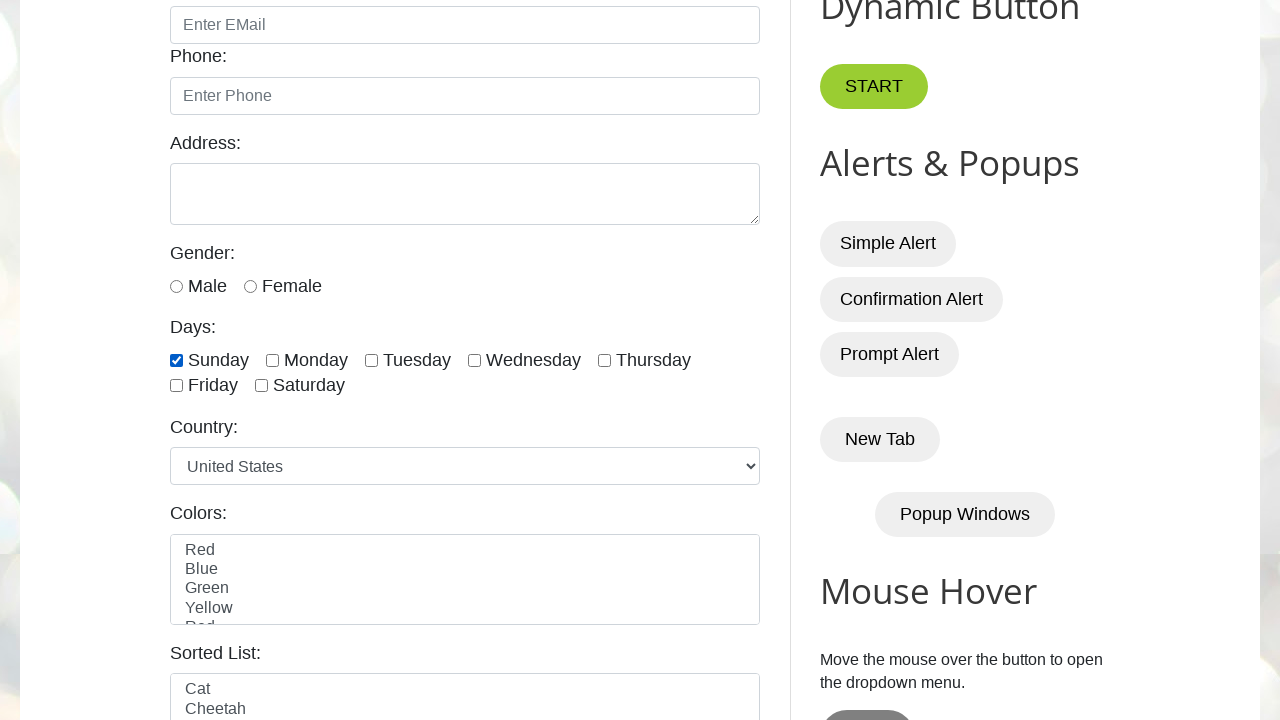

Clicked checkbox to unselect it at (176, 360) on input.form-check-input[type='checkbox'] >> nth=0
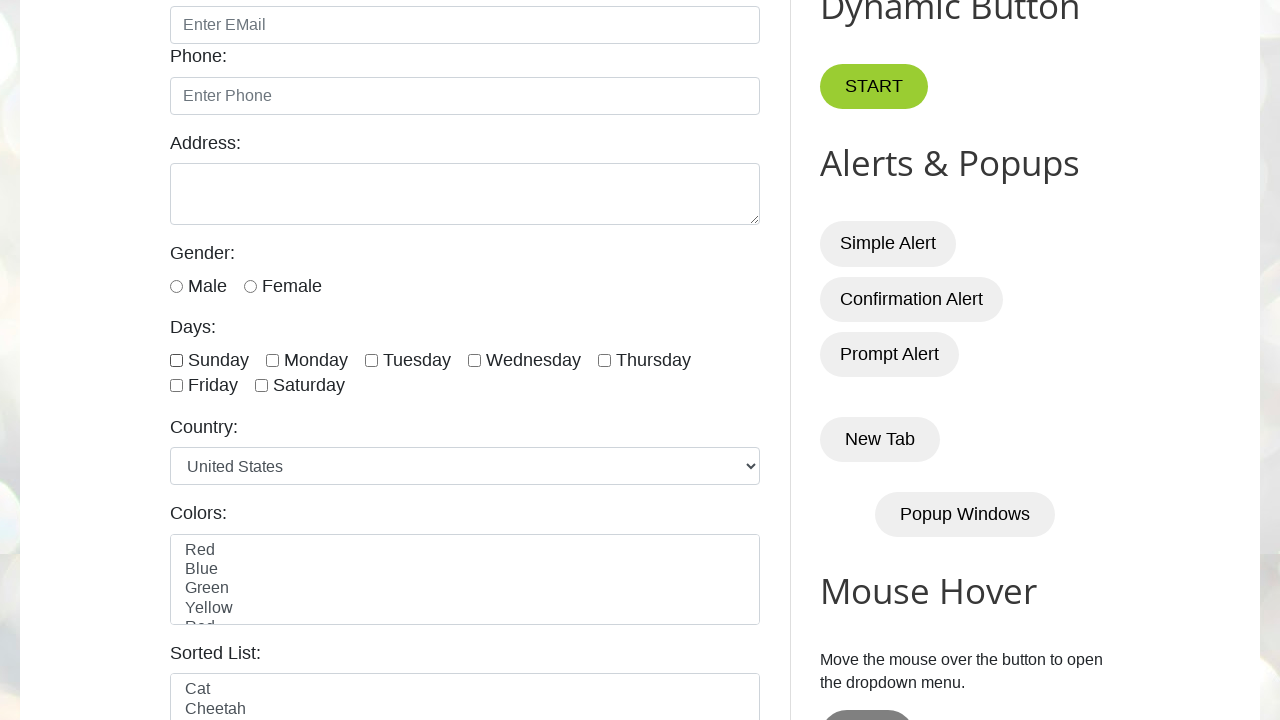

Clicked checkbox to select it at (272, 360) on input.form-check-input[type='checkbox'] >> nth=1
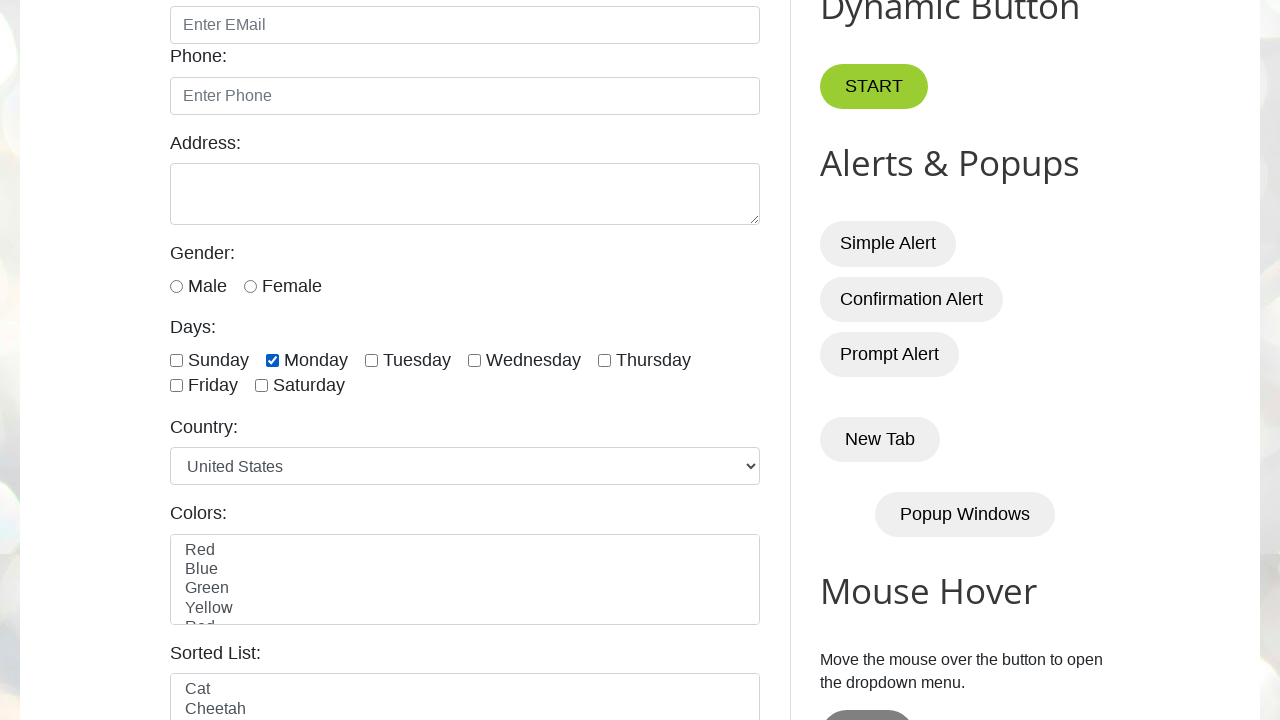

Waited 1 second after selecting checkbox
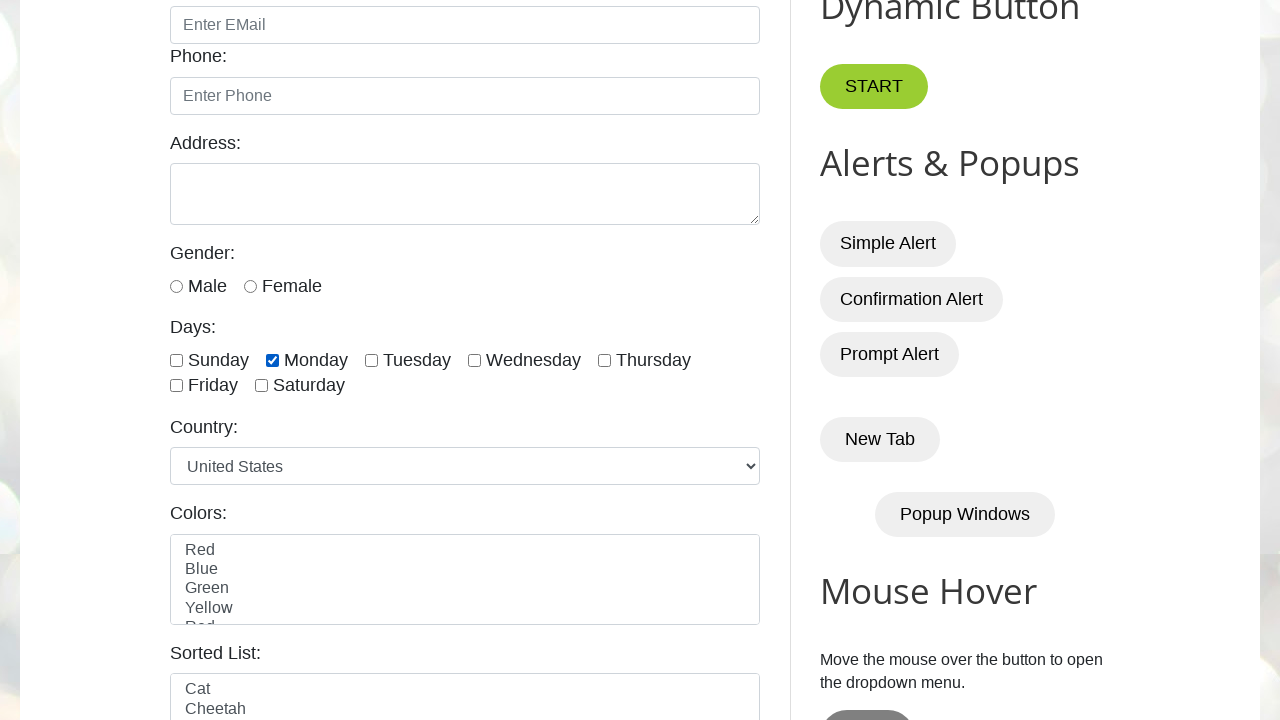

Clicked checkbox to unselect it at (272, 360) on input.form-check-input[type='checkbox'] >> nth=1
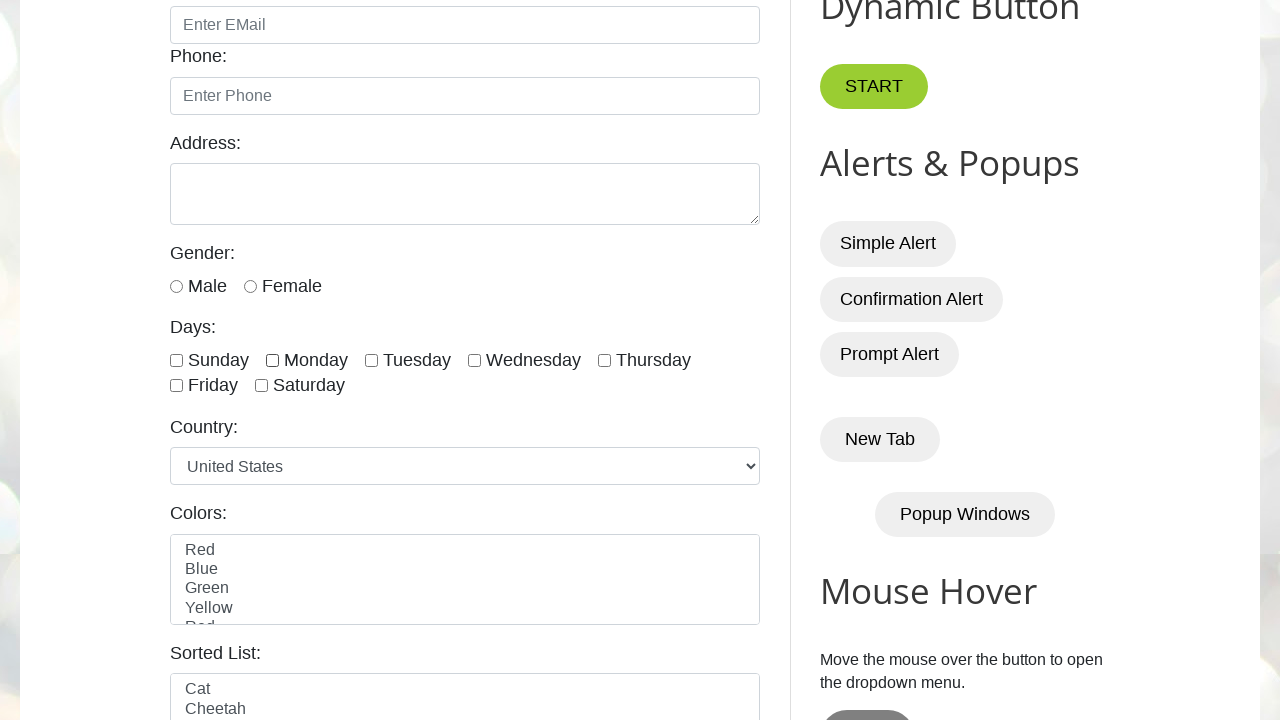

Clicked checkbox to select it at (372, 360) on input.form-check-input[type='checkbox'] >> nth=2
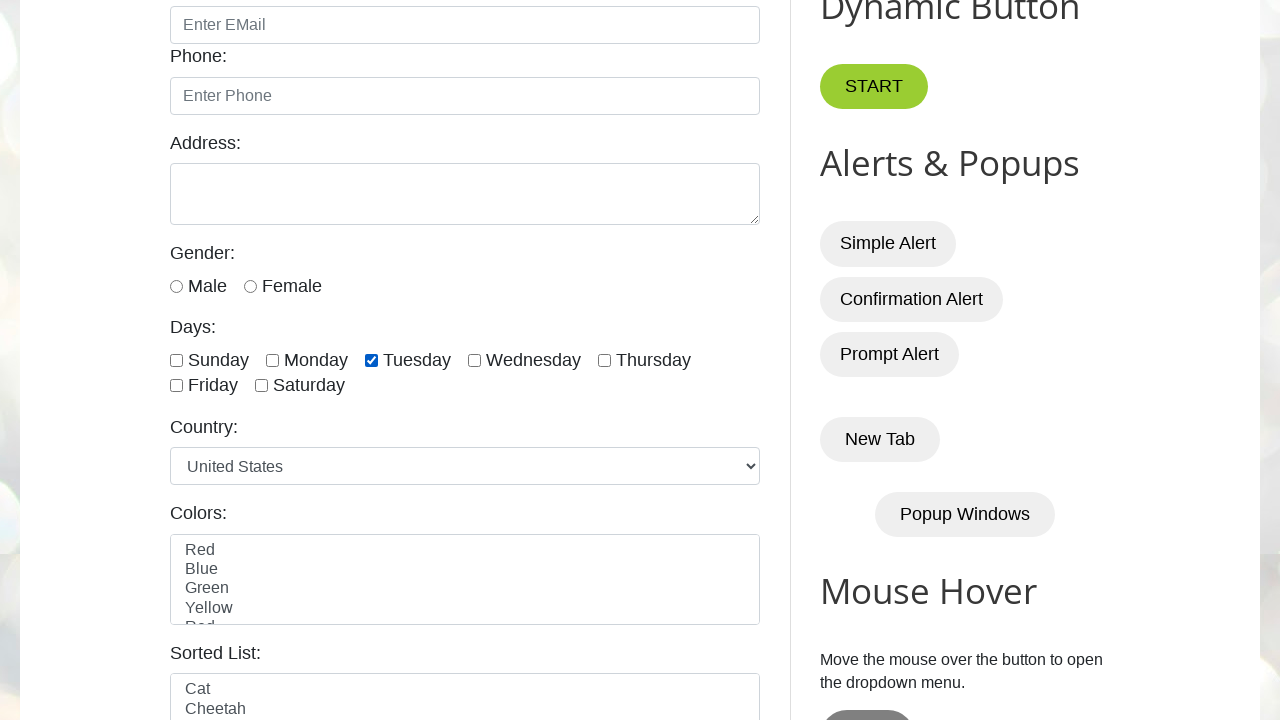

Waited 1 second after selecting checkbox
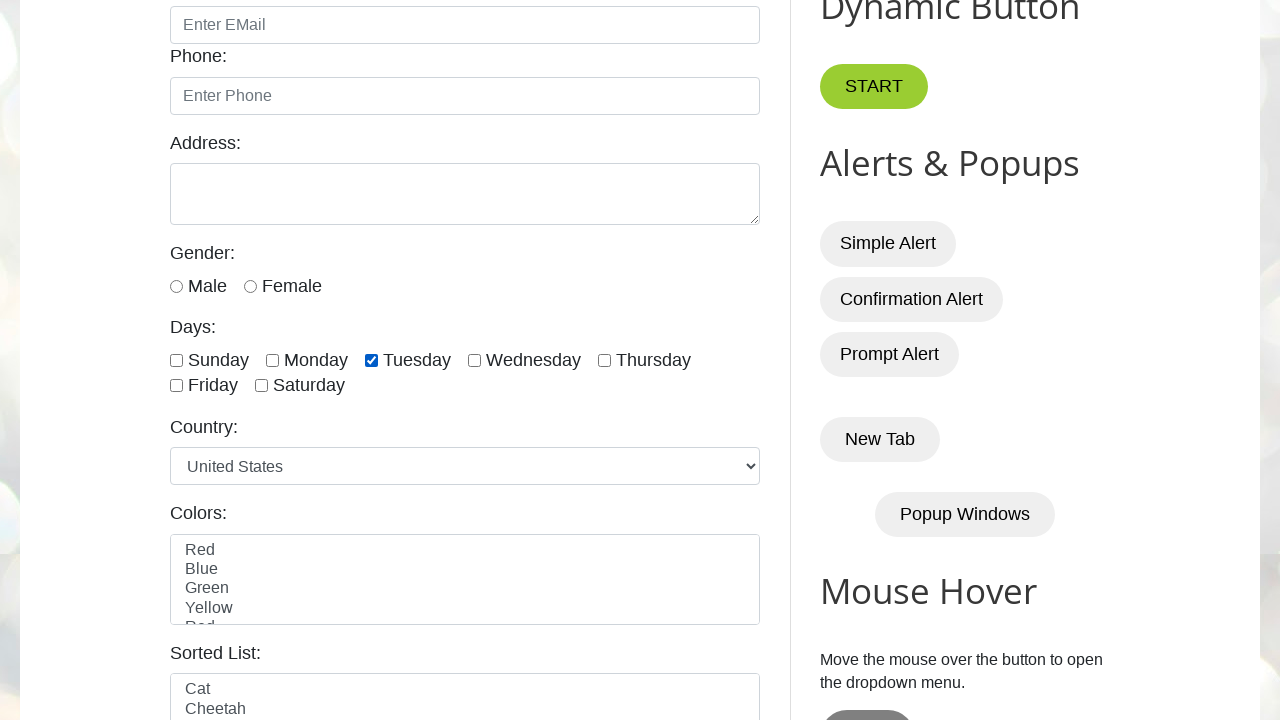

Clicked checkbox to unselect it at (372, 360) on input.form-check-input[type='checkbox'] >> nth=2
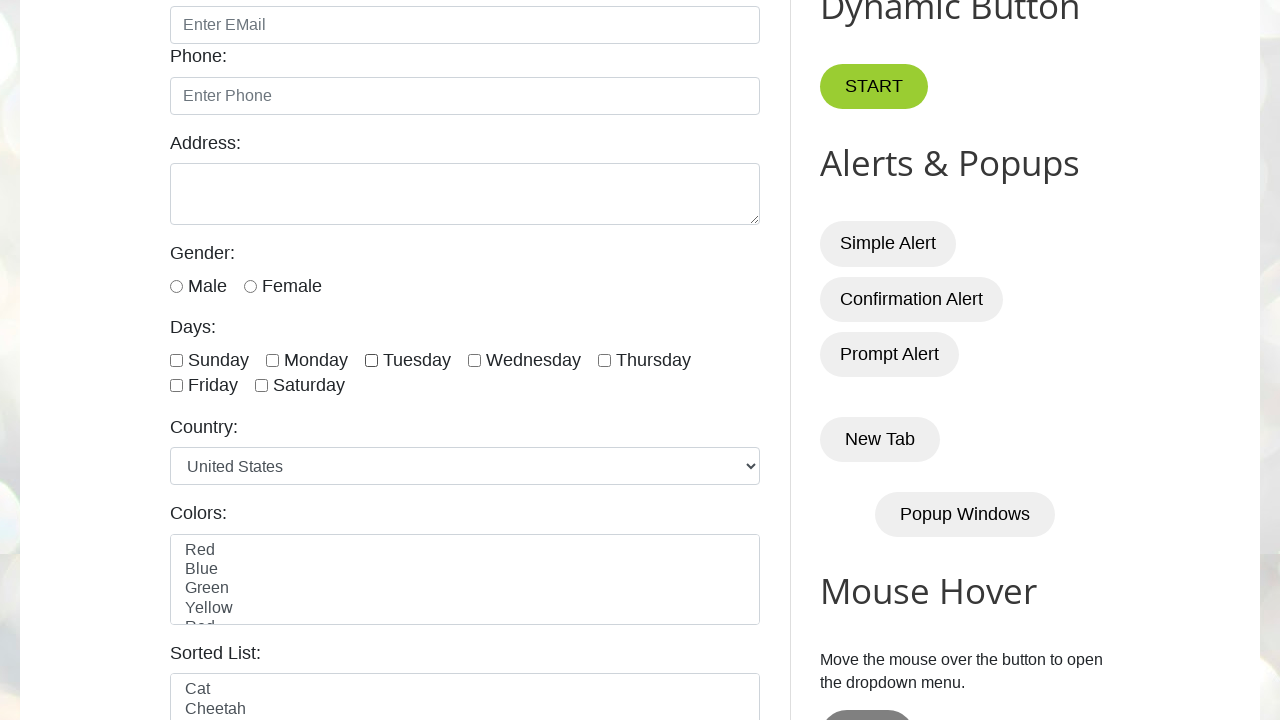

Clicked checkbox to select it at (474, 360) on input.form-check-input[type='checkbox'] >> nth=3
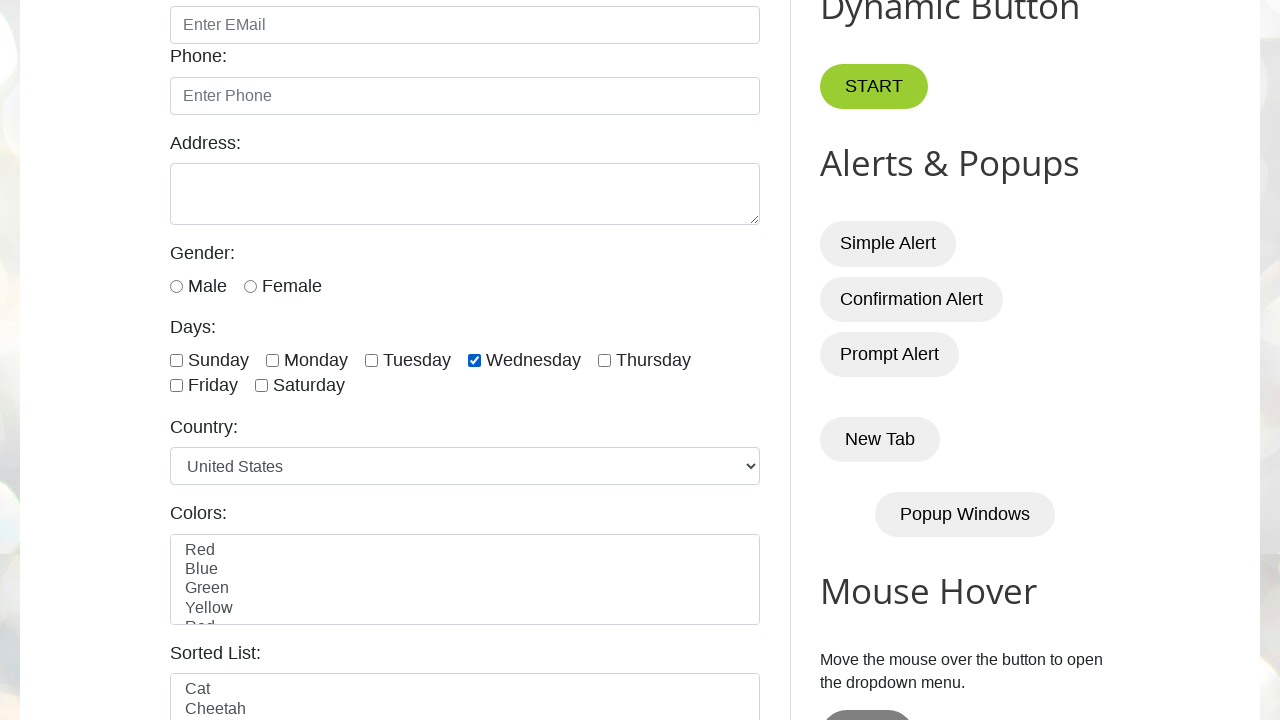

Waited 1 second after selecting checkbox
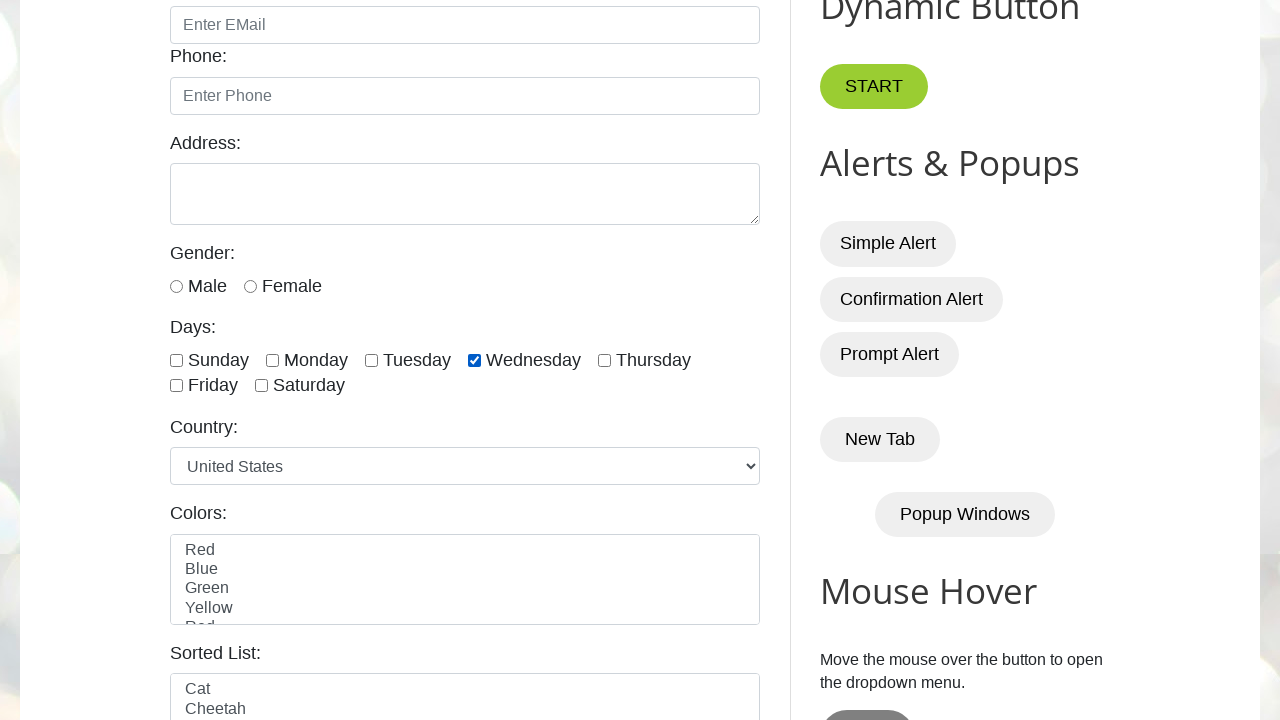

Clicked checkbox to unselect it at (474, 360) on input.form-check-input[type='checkbox'] >> nth=3
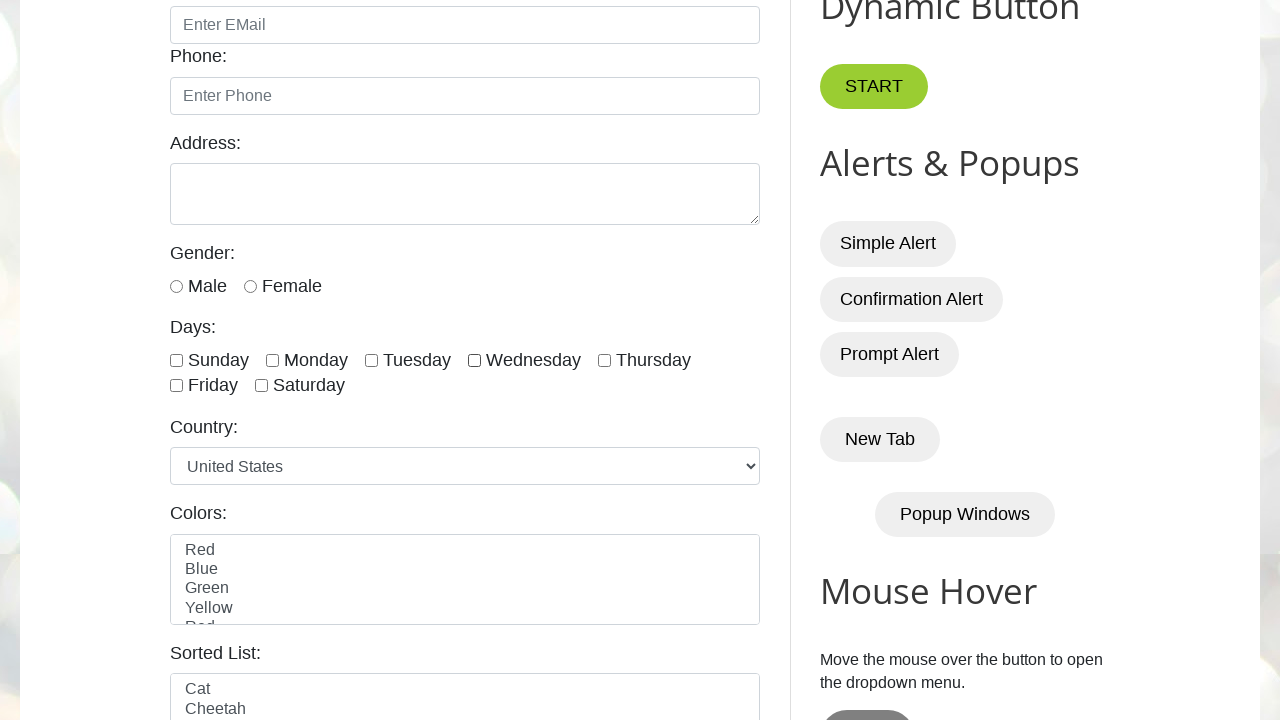

Clicked checkbox to select it at (604, 360) on input.form-check-input[type='checkbox'] >> nth=4
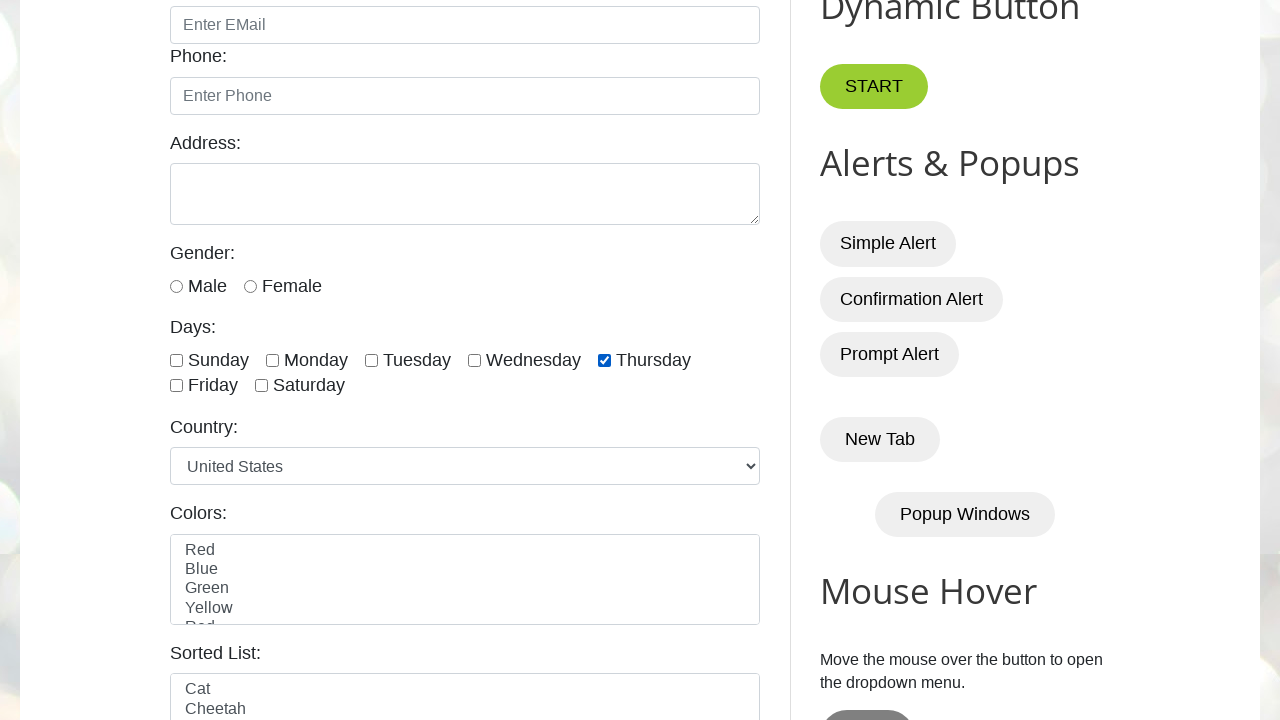

Waited 1 second after selecting checkbox
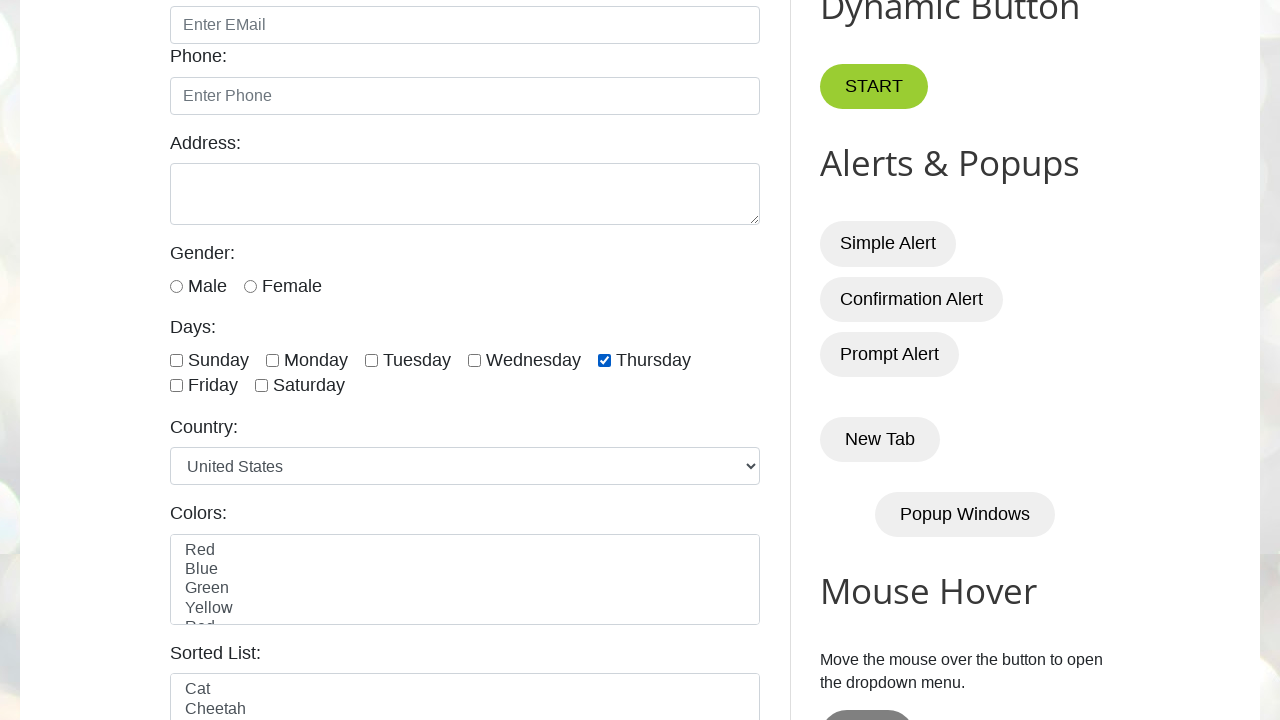

Clicked checkbox to unselect it at (604, 360) on input.form-check-input[type='checkbox'] >> nth=4
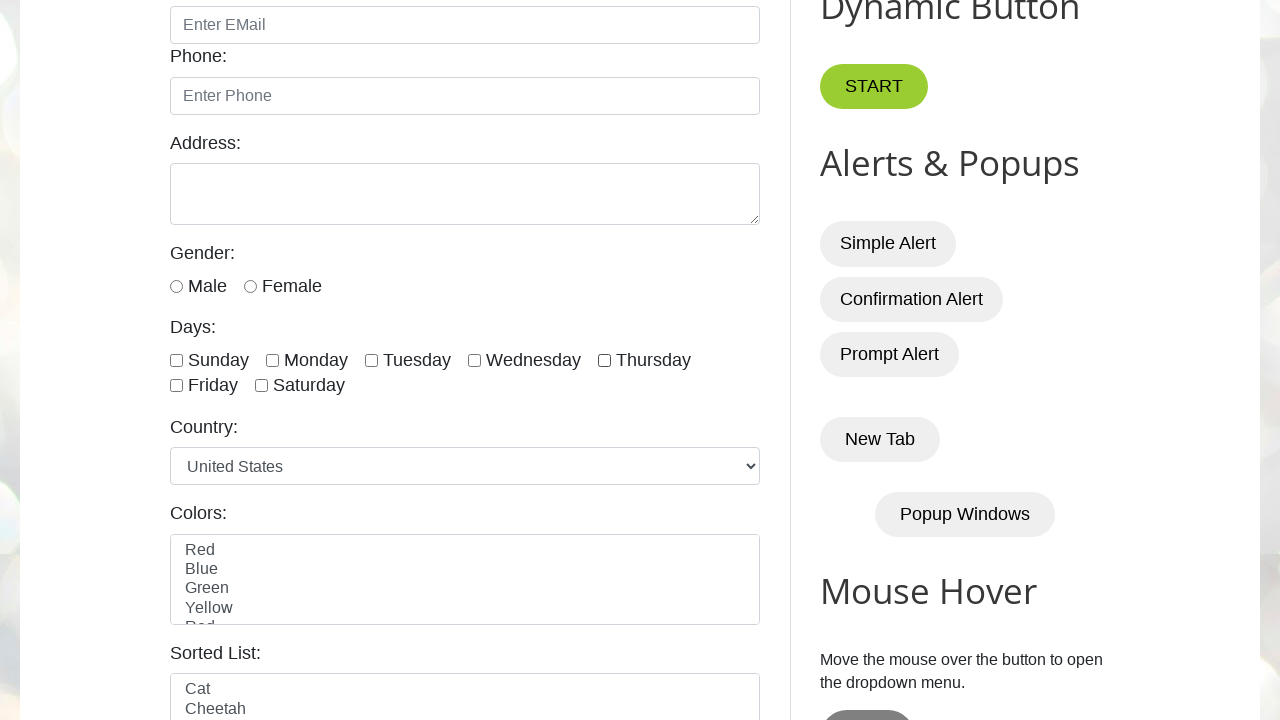

Clicked checkbox to select it at (176, 386) on input.form-check-input[type='checkbox'] >> nth=5
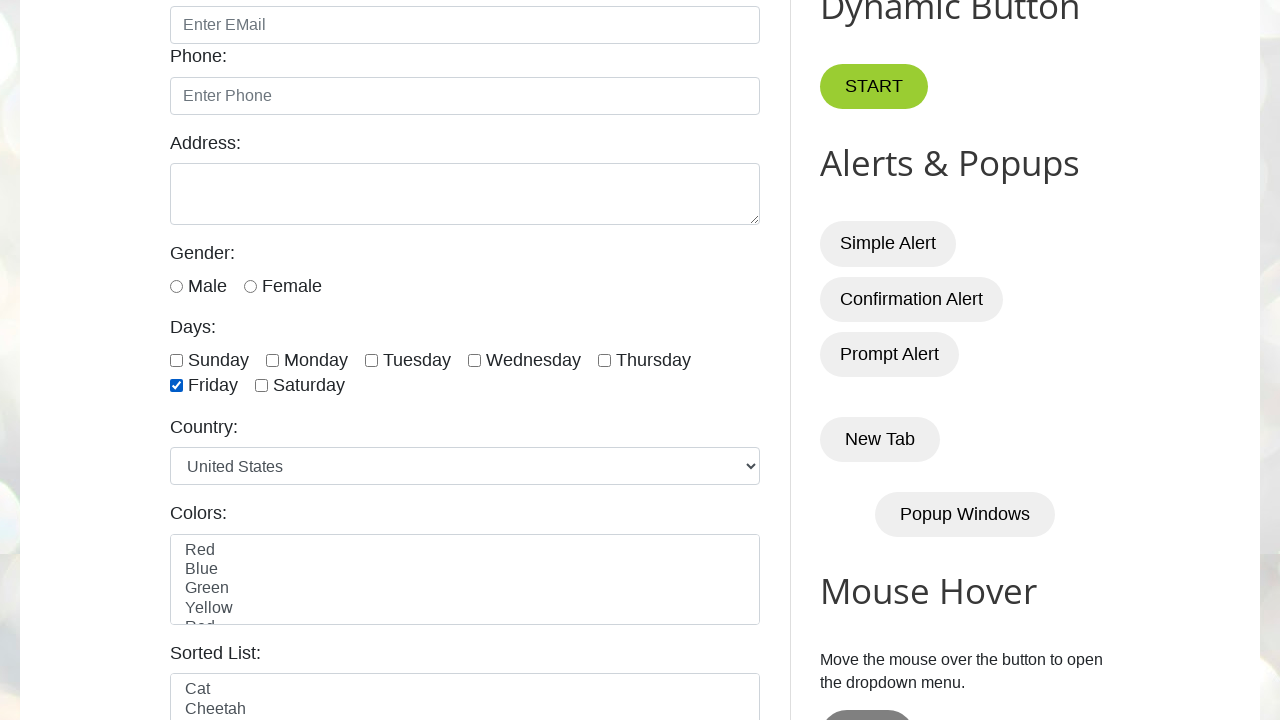

Waited 1 second after selecting checkbox
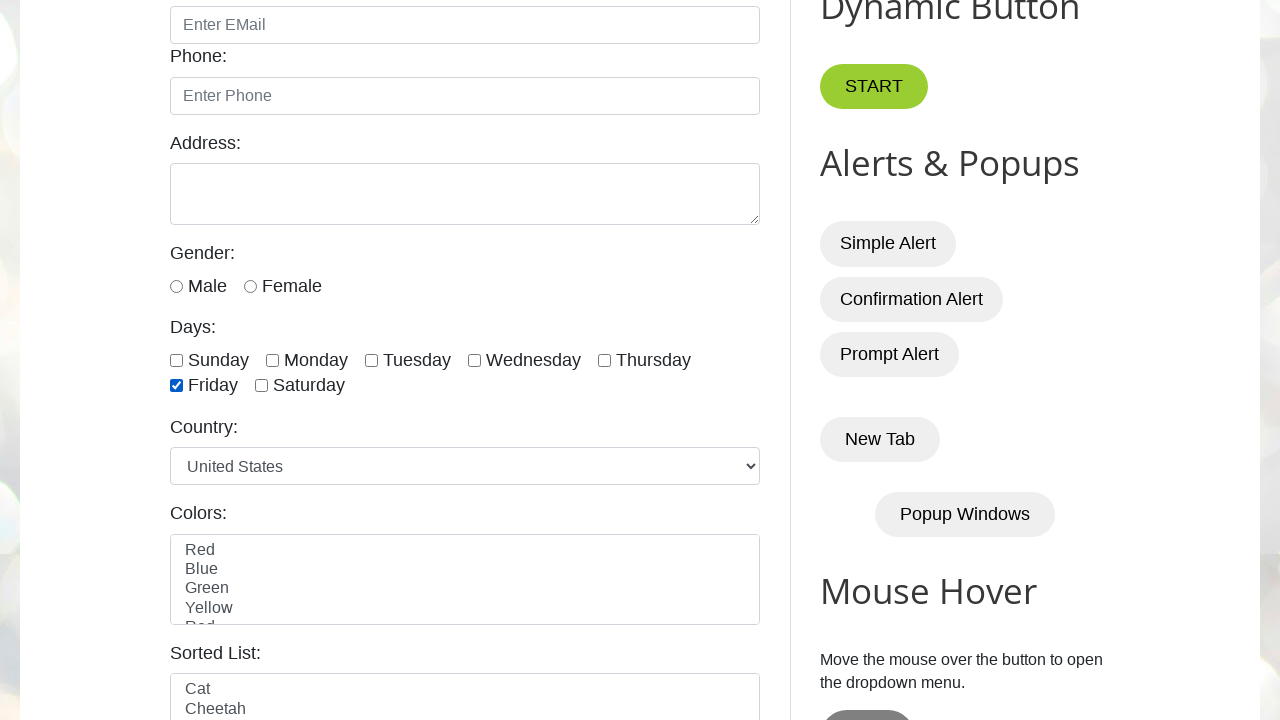

Clicked checkbox to unselect it at (176, 386) on input.form-check-input[type='checkbox'] >> nth=5
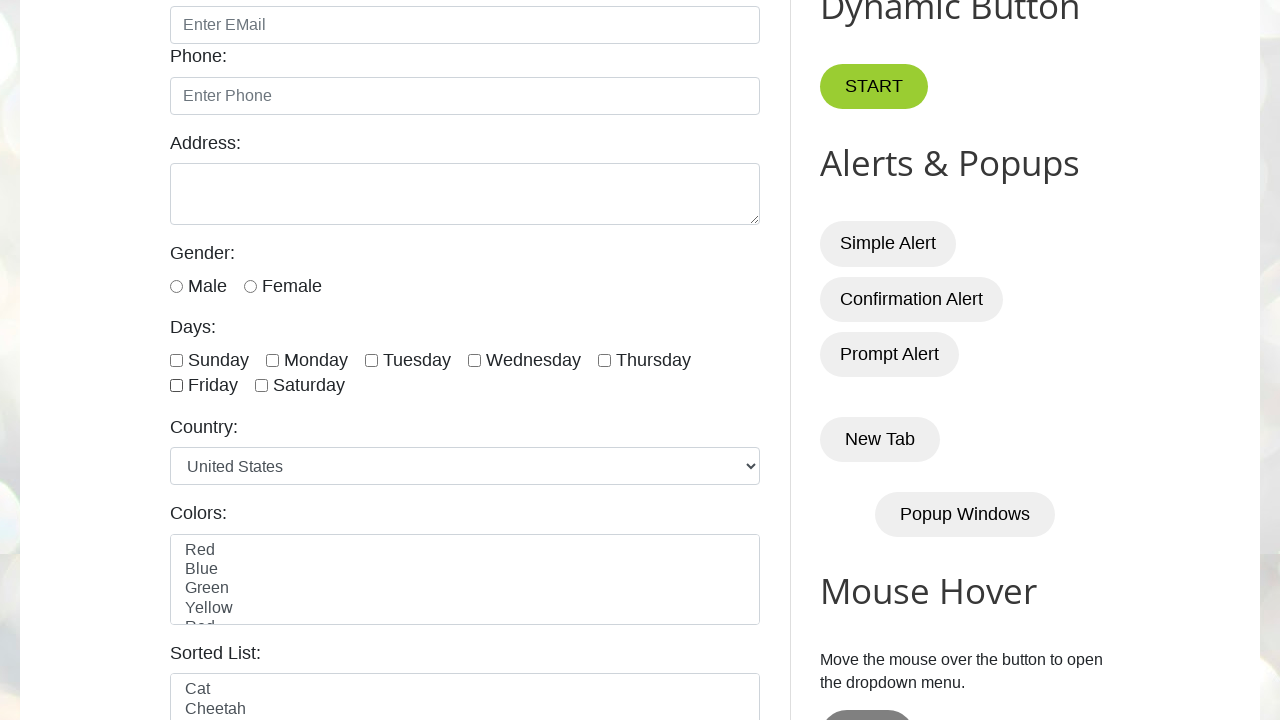

Clicked checkbox to select it at (262, 386) on input.form-check-input[type='checkbox'] >> nth=6
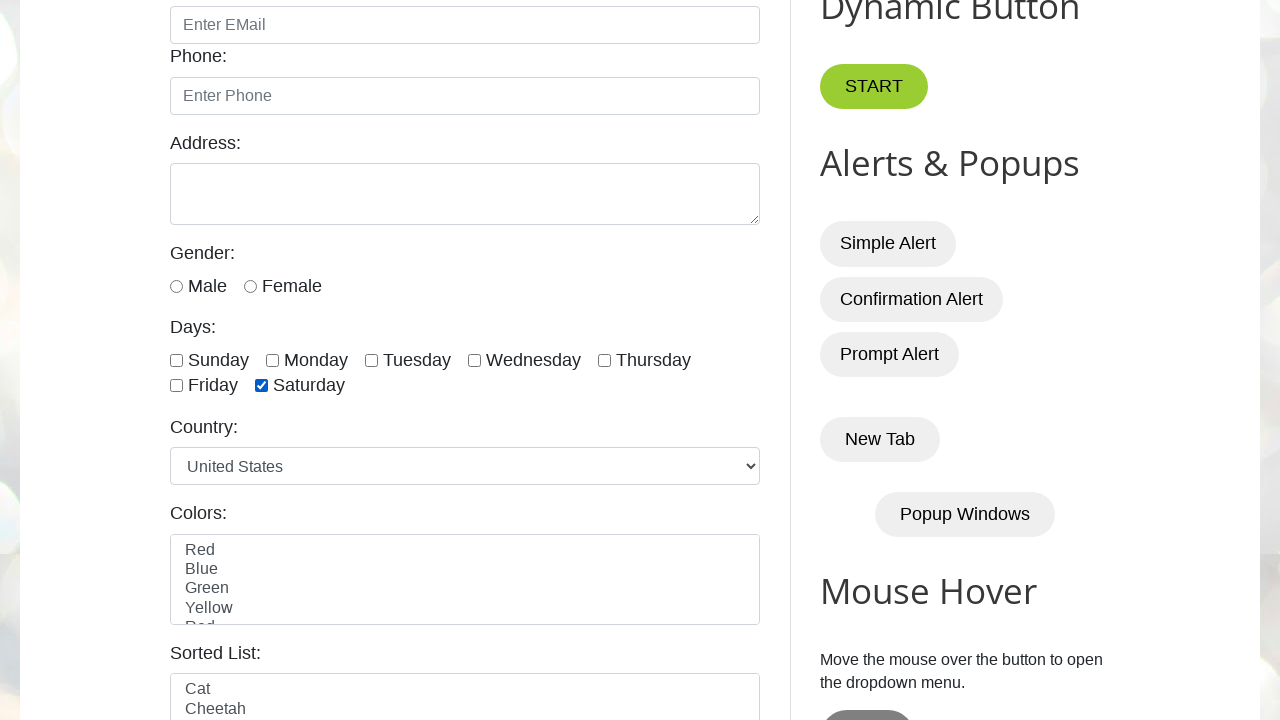

Waited 1 second after selecting checkbox
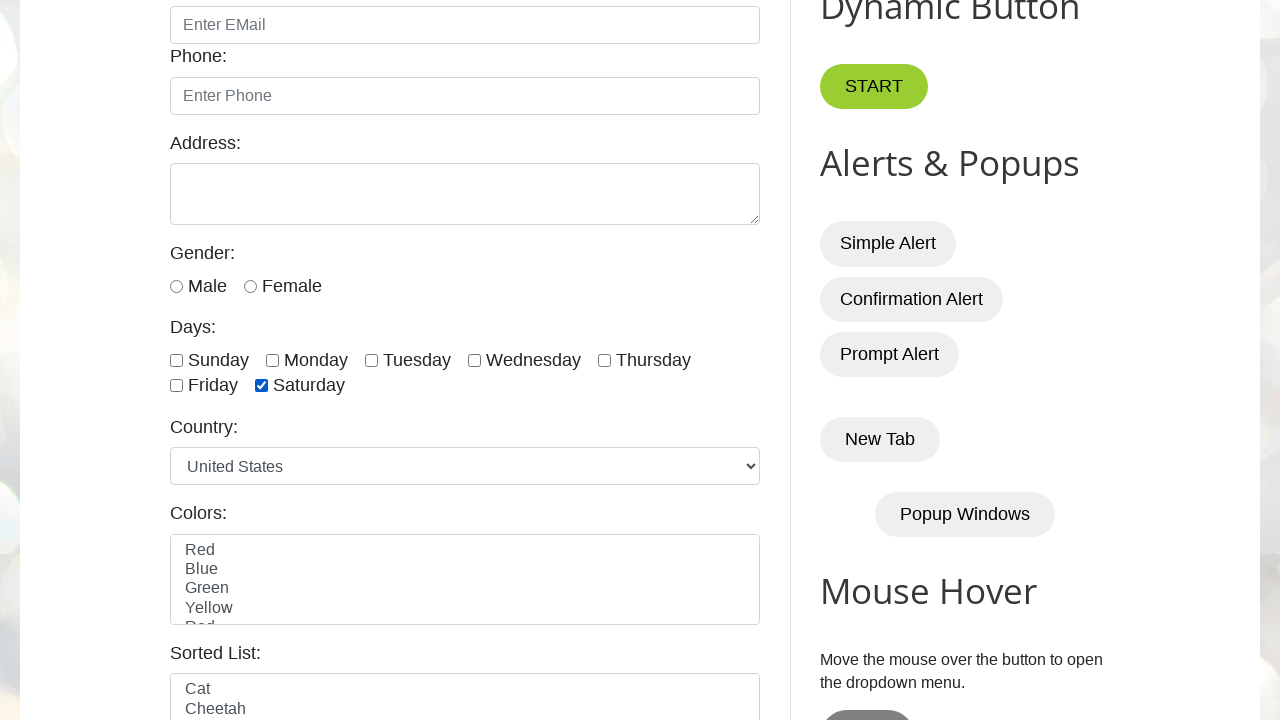

Clicked checkbox to unselect it at (262, 386) on input.form-check-input[type='checkbox'] >> nth=6
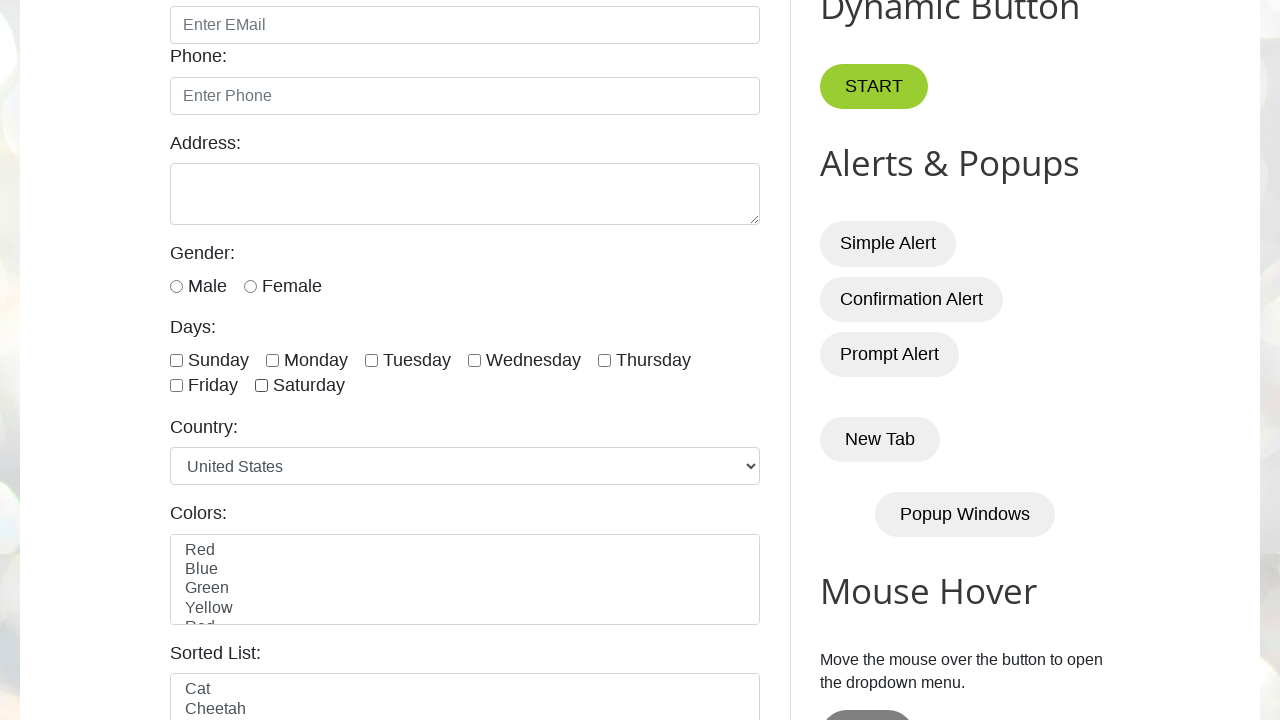

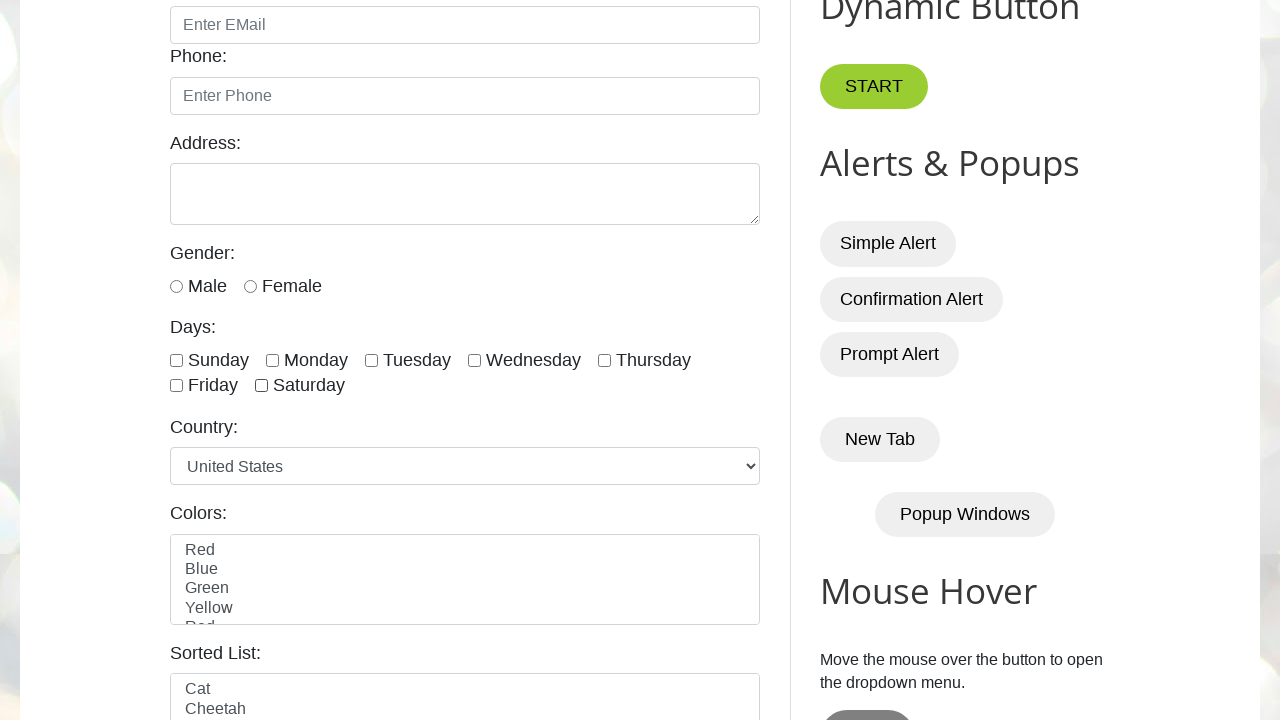